Enters text into a field using CSS selector

Starting URL: http://seleniumplayground.vectordesign.gr/

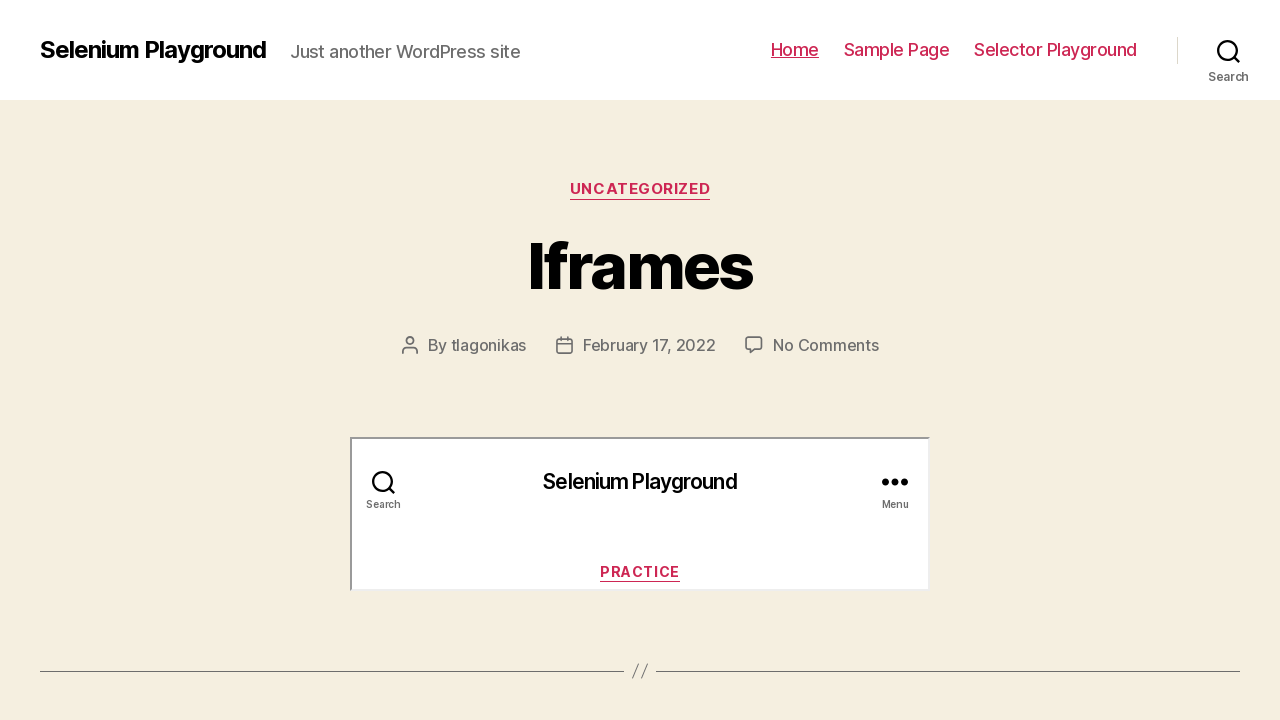

Entered text 'Hello CSS Selector' into field using CSS selector '.css-playground-field' on .css-playground-field
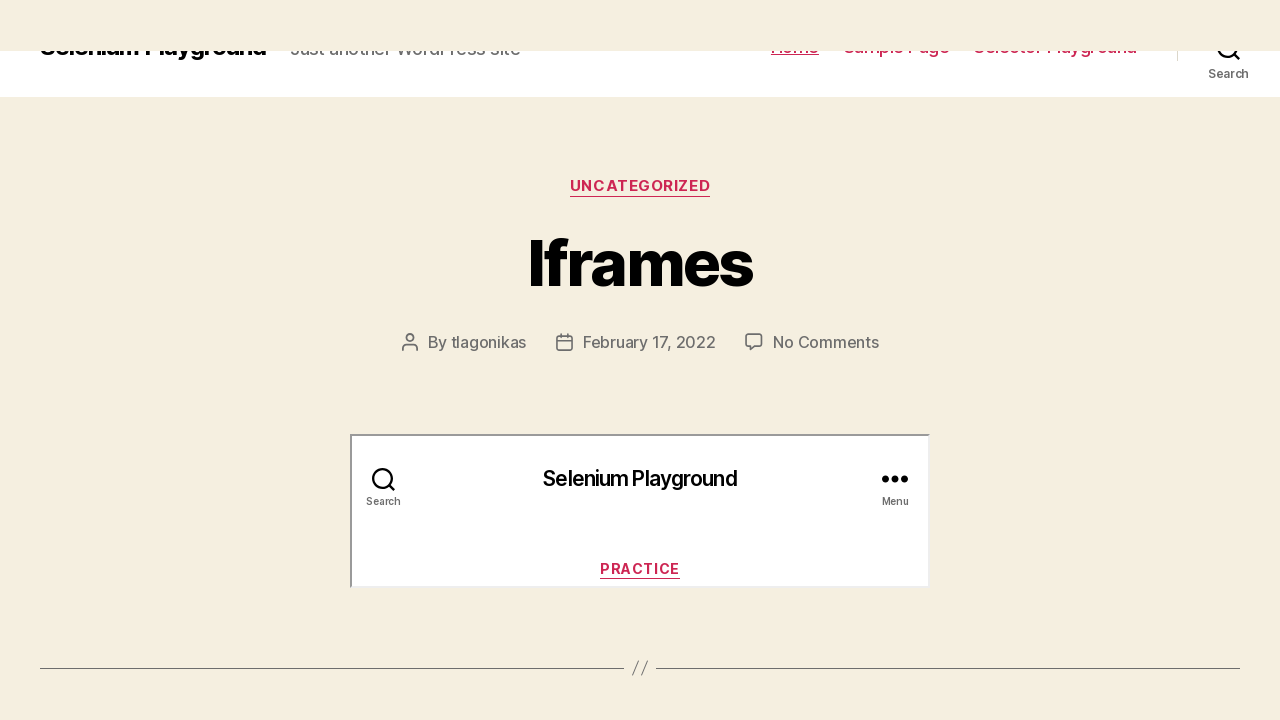

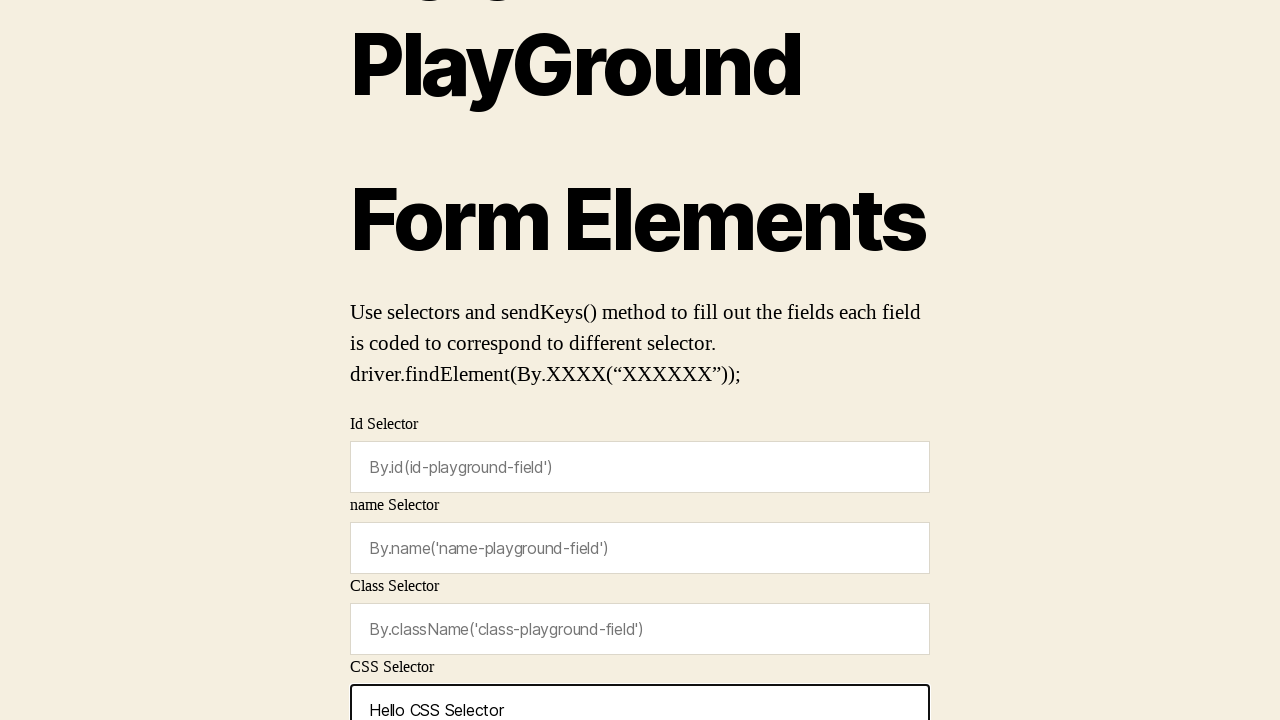